Tests that new todo items are appended to the bottom of the list and the counter shows correct count

Starting URL: https://demo.playwright.dev/todomvc

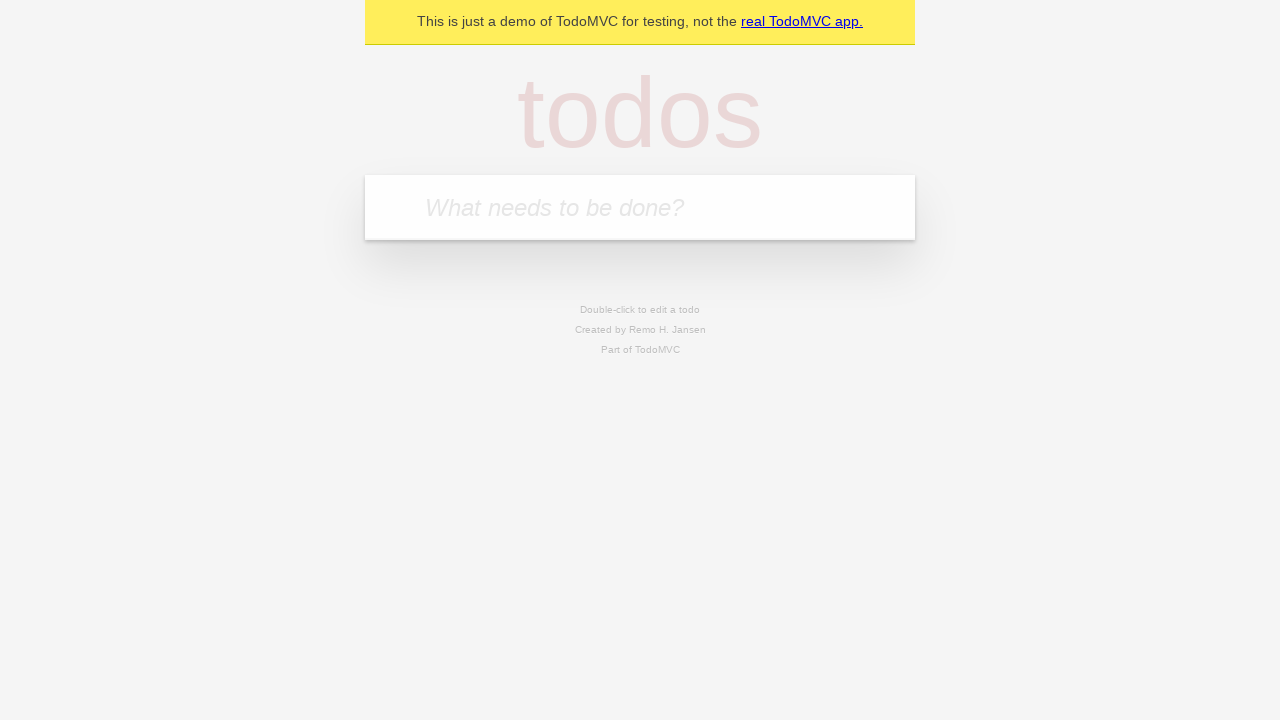

Filled todo input with 'buy some cheese' on internal:attr=[placeholder="What needs to be done?"i]
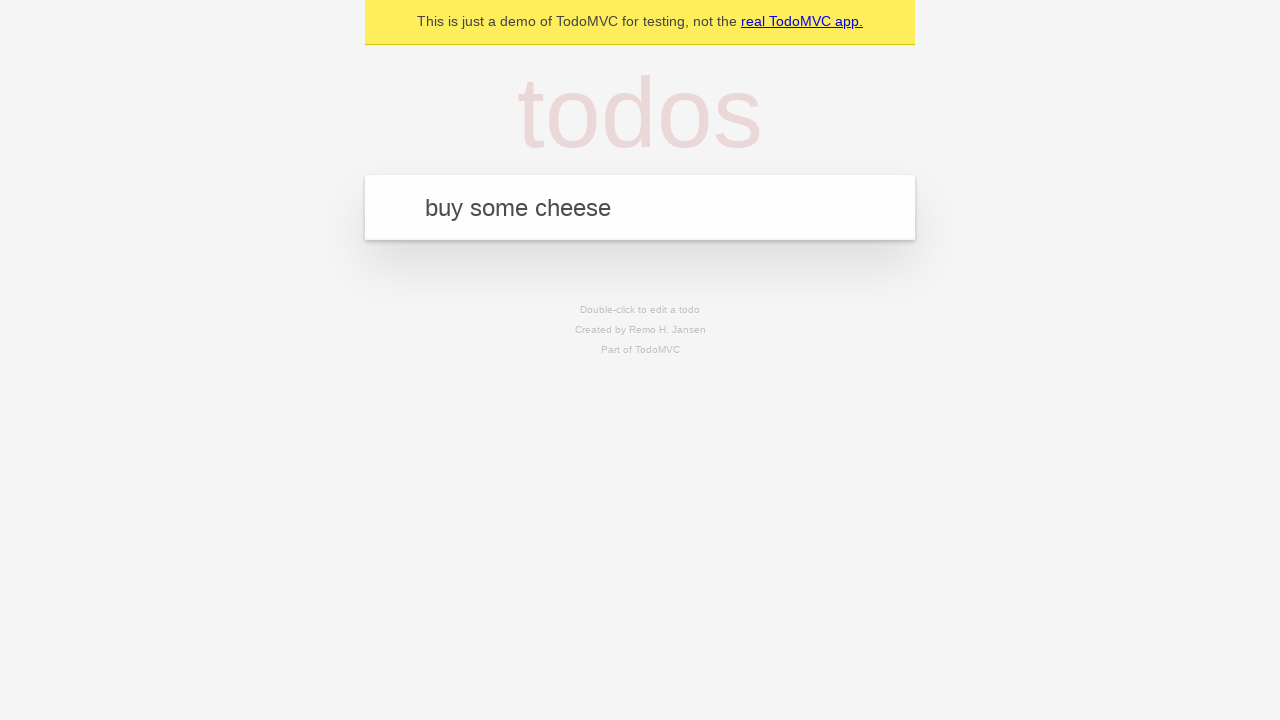

Pressed Enter to add first todo item on internal:attr=[placeholder="What needs to be done?"i]
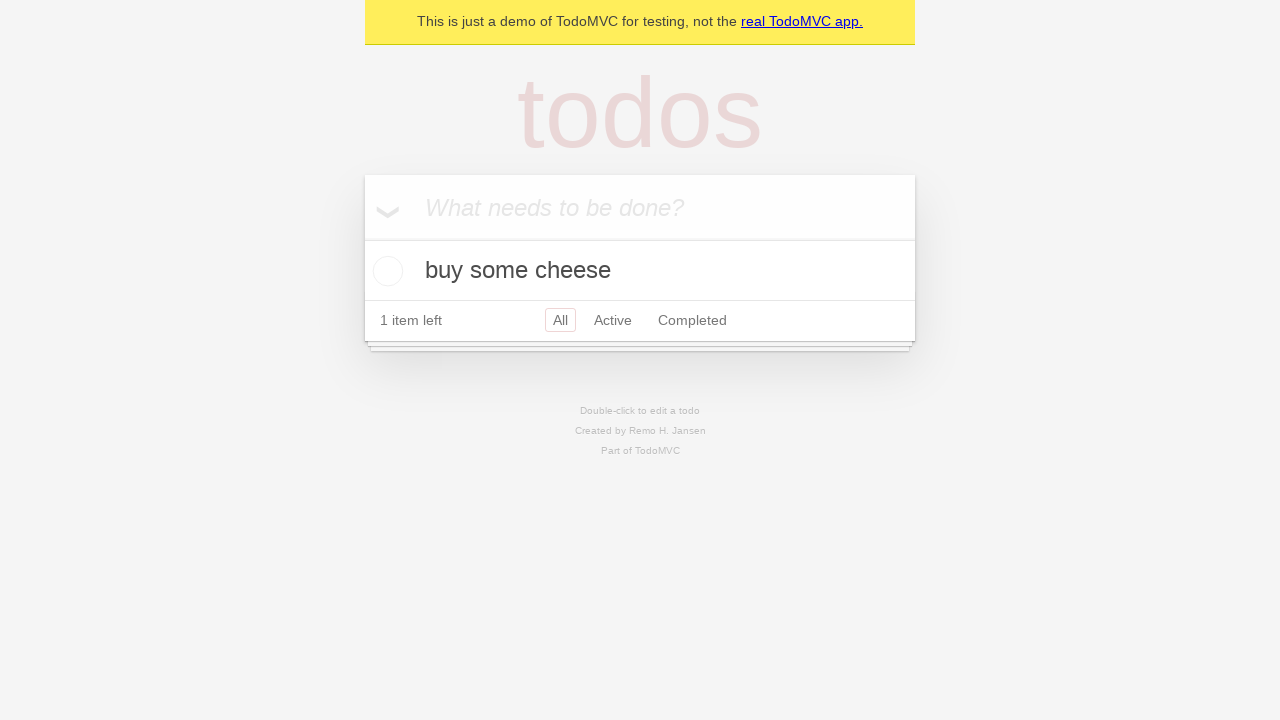

Filled todo input with 'feed the cat' on internal:attr=[placeholder="What needs to be done?"i]
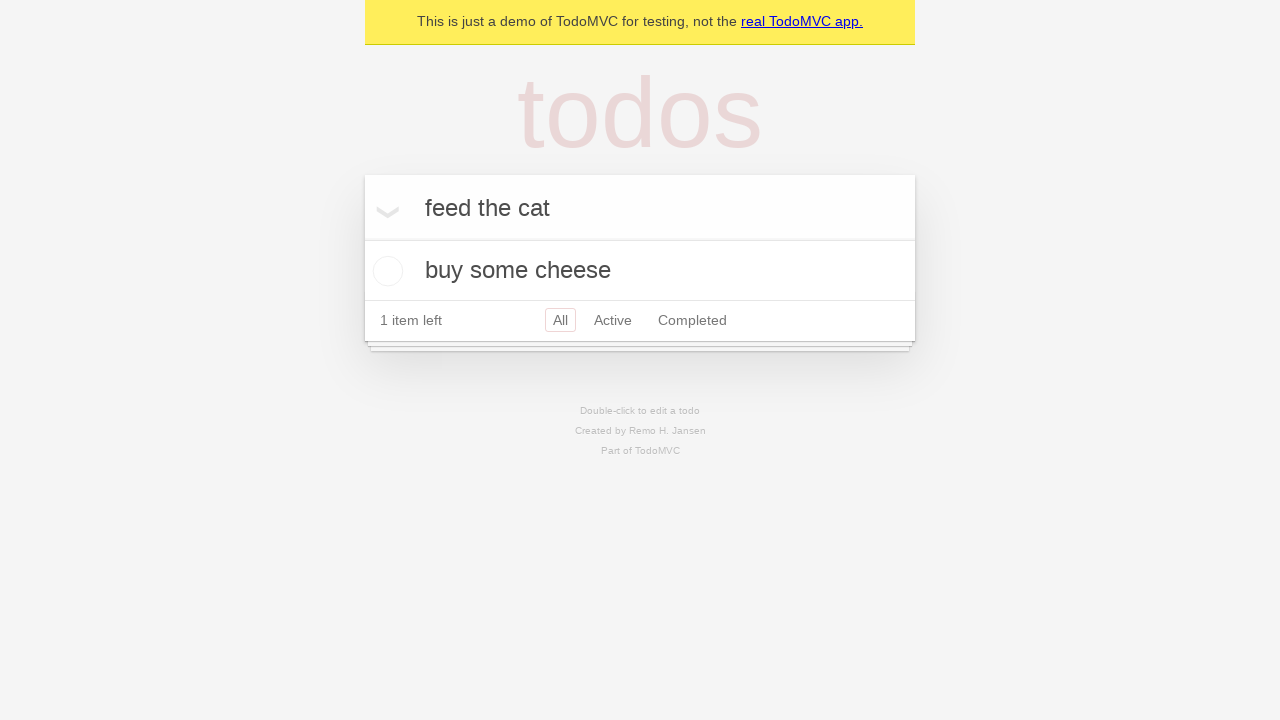

Pressed Enter to add second todo item on internal:attr=[placeholder="What needs to be done?"i]
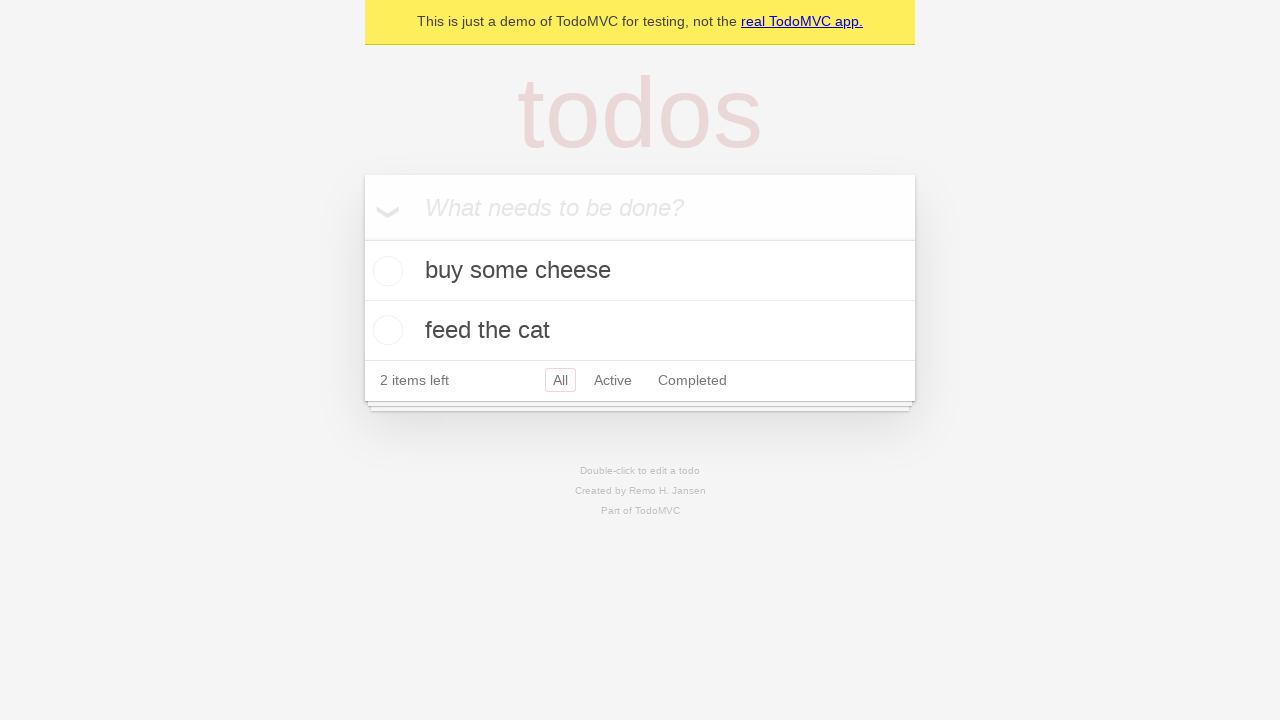

Filled todo input with 'book a doctors appointment' on internal:attr=[placeholder="What needs to be done?"i]
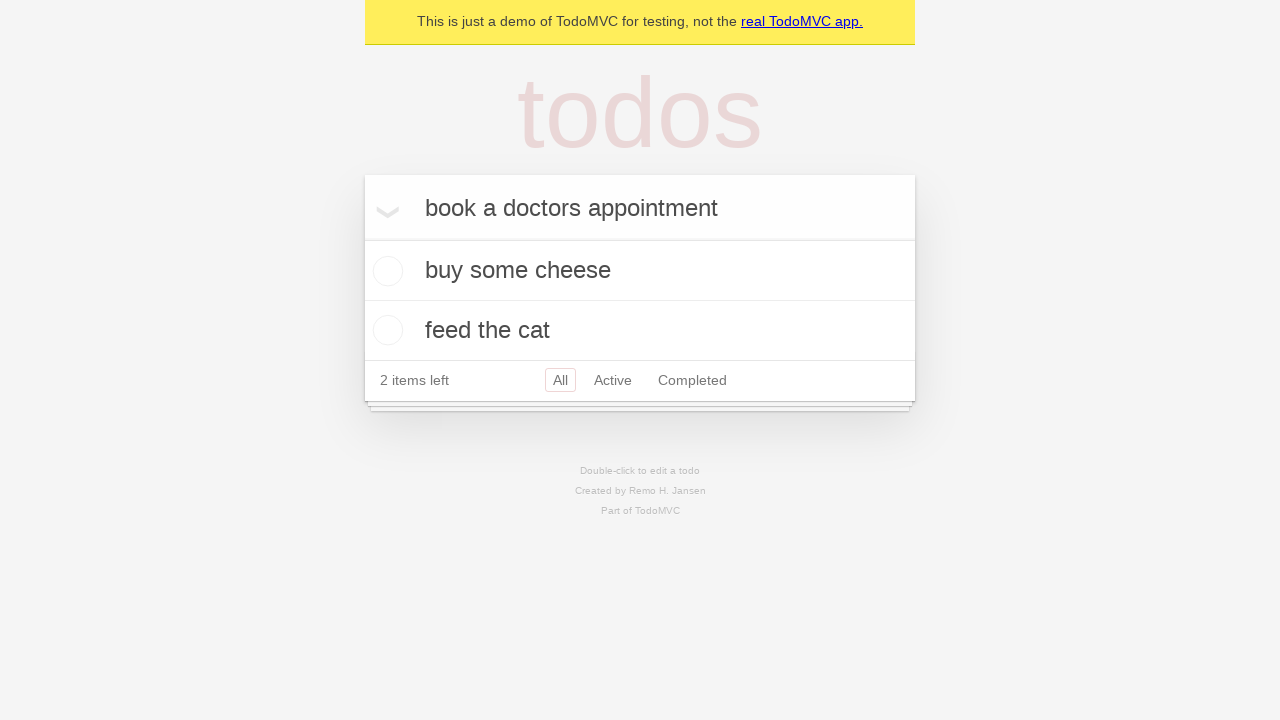

Pressed Enter to add third todo item on internal:attr=[placeholder="What needs to be done?"i]
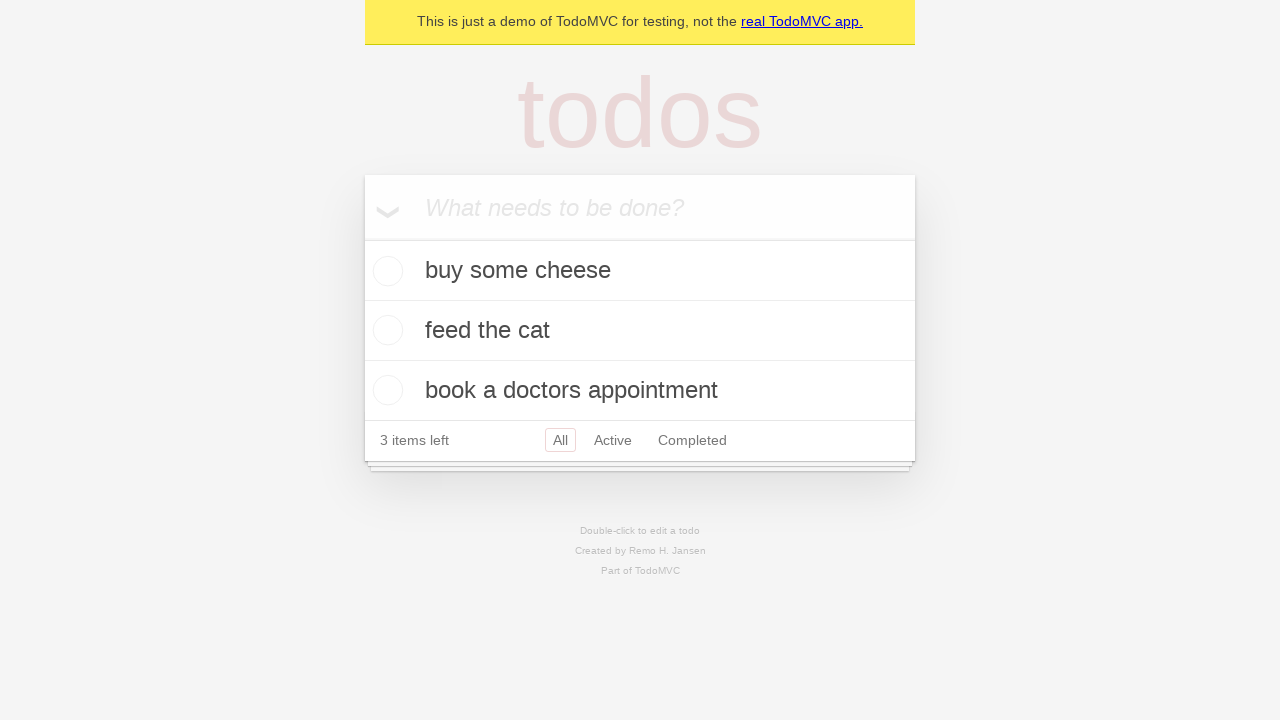

Verified all 3 todo items are present in the DOM
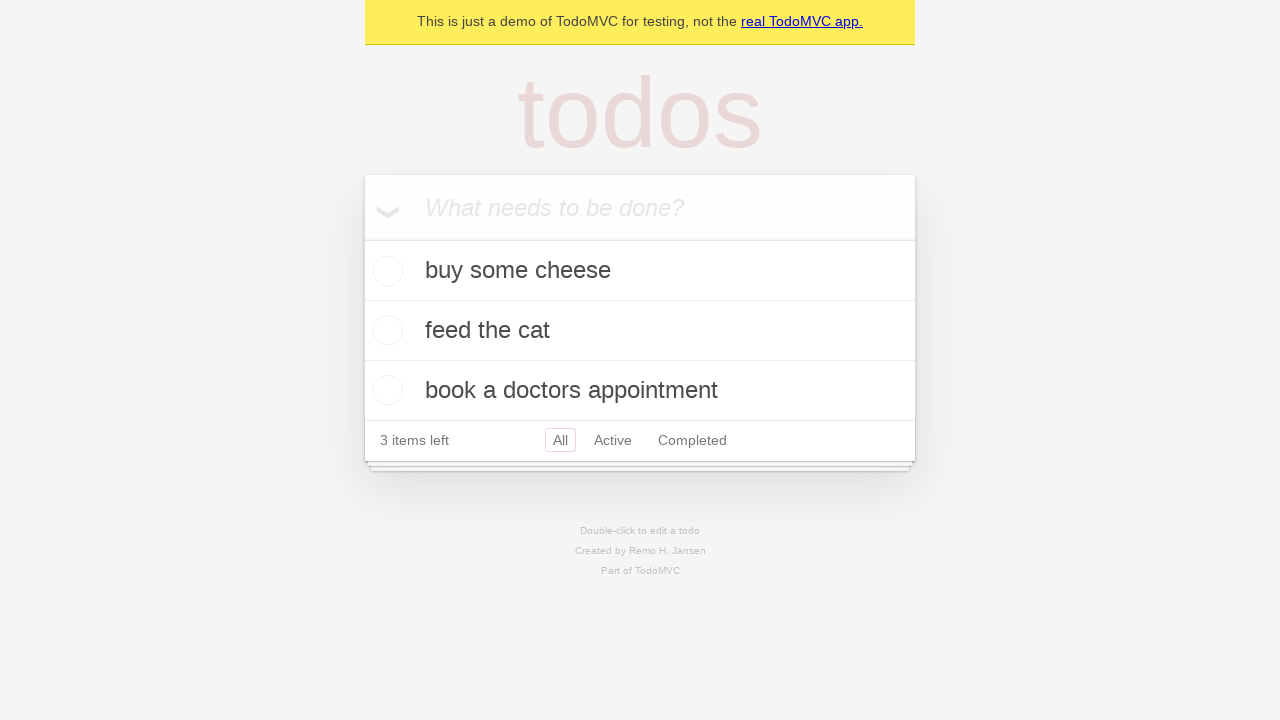

Verified counter shows '3 items left'
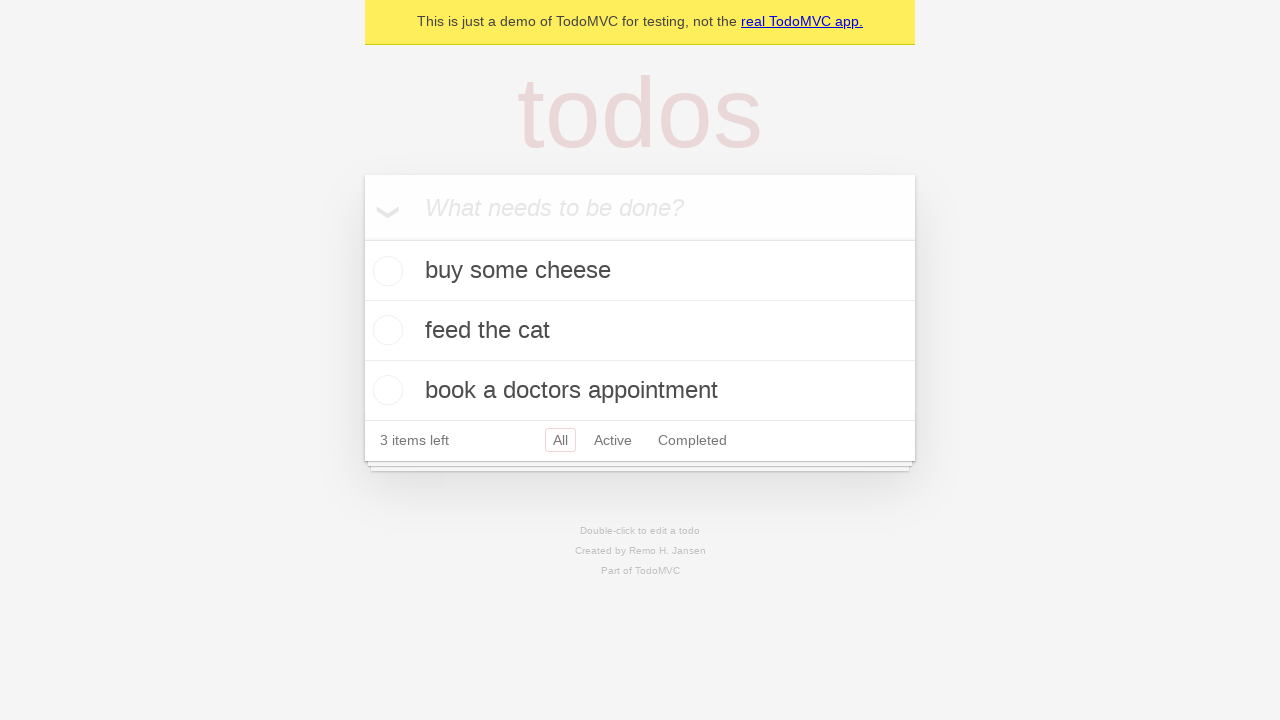

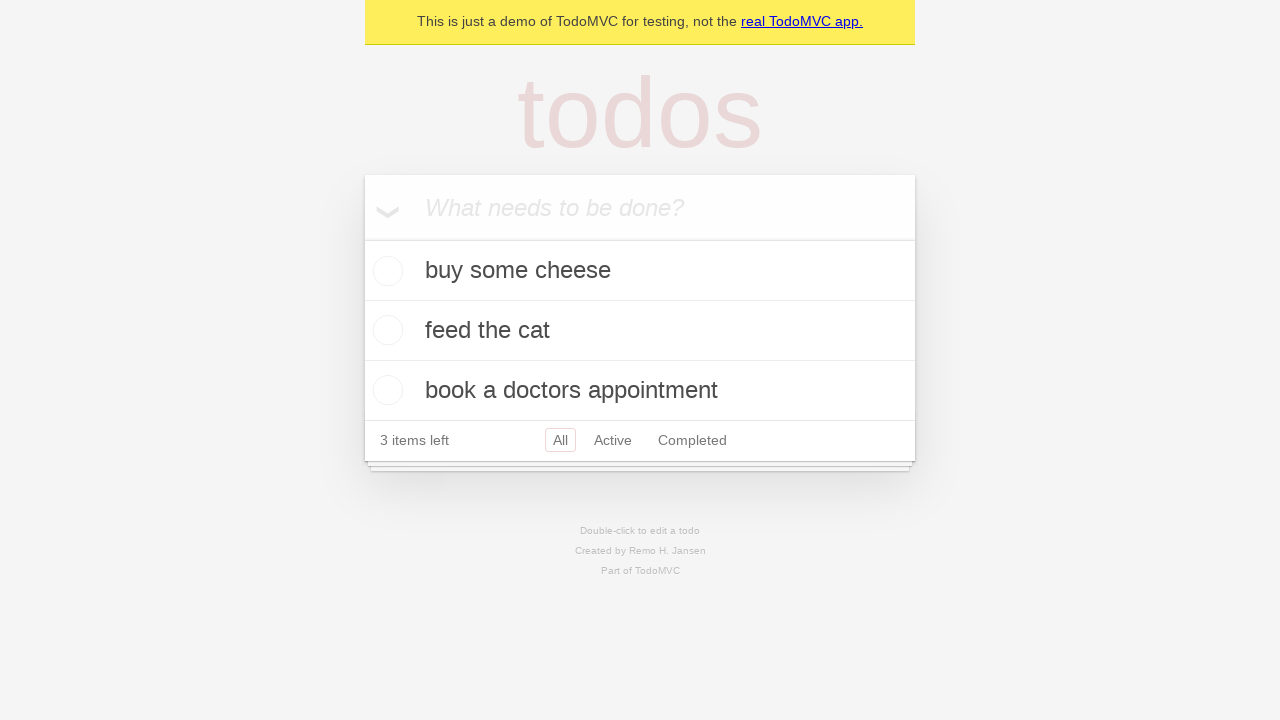